Tests checkbox functionality by scrolling to a profession checkbox, checking it, and then unchecking it

Starting URL: http://www.techlistic.com/p/selenium-practice-form.html

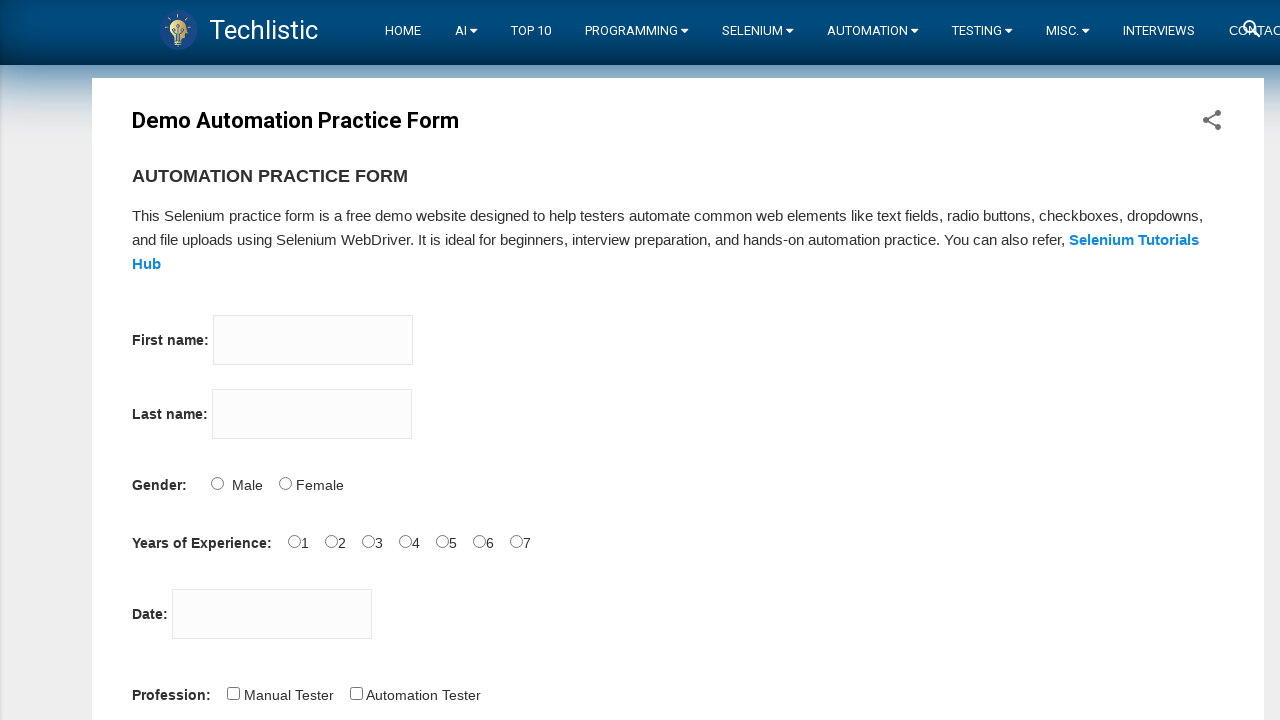

Located profession checkbox element
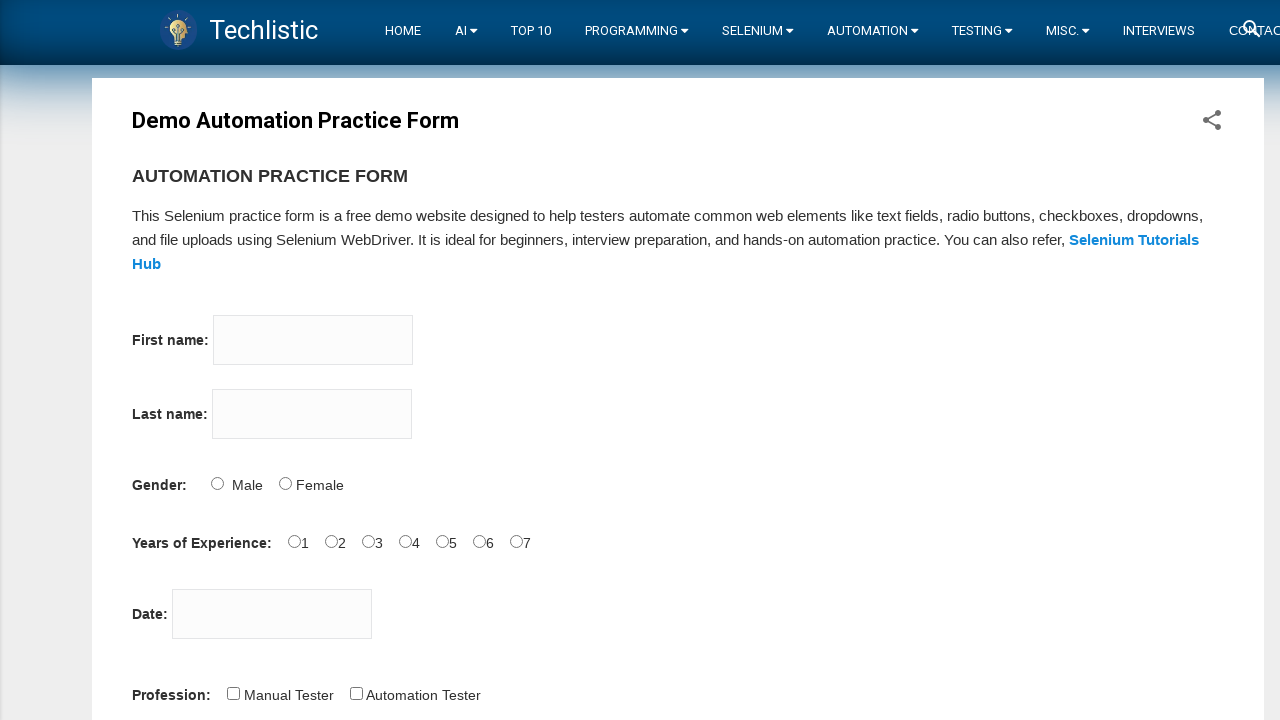

Scrolled to profession checkbox
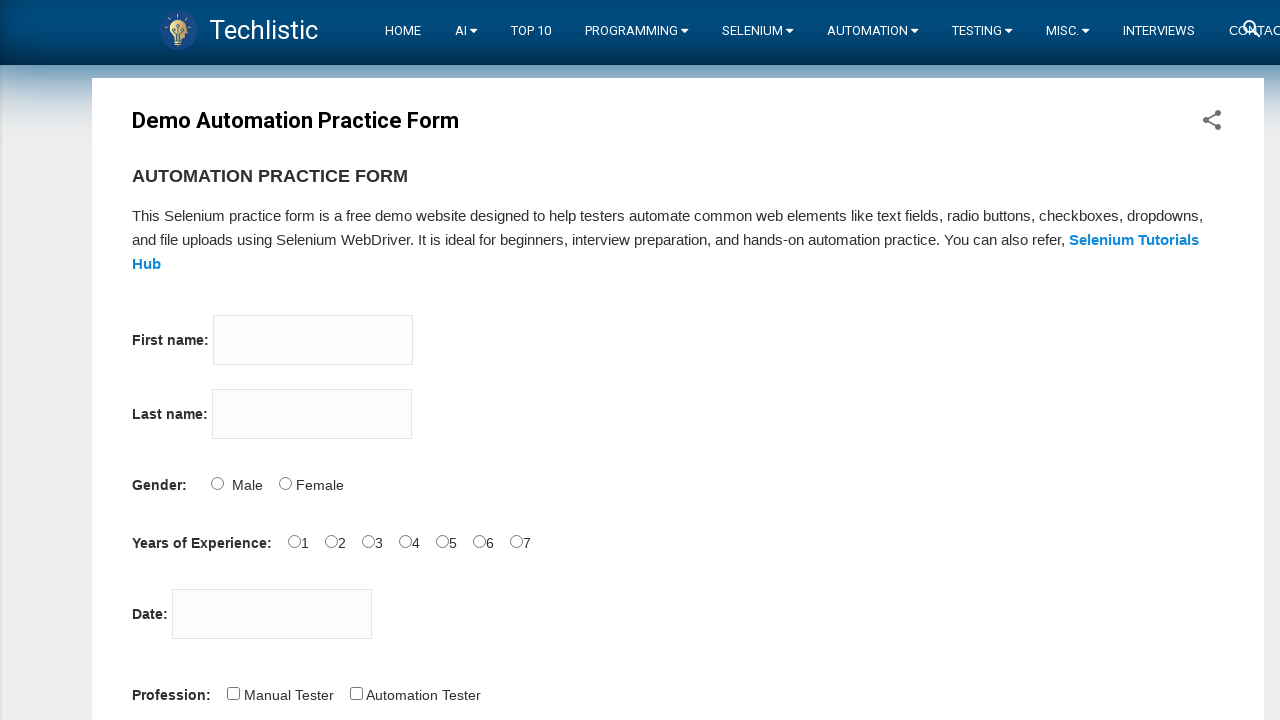

Checked the profession checkbox at (233, 693) on #profession-0
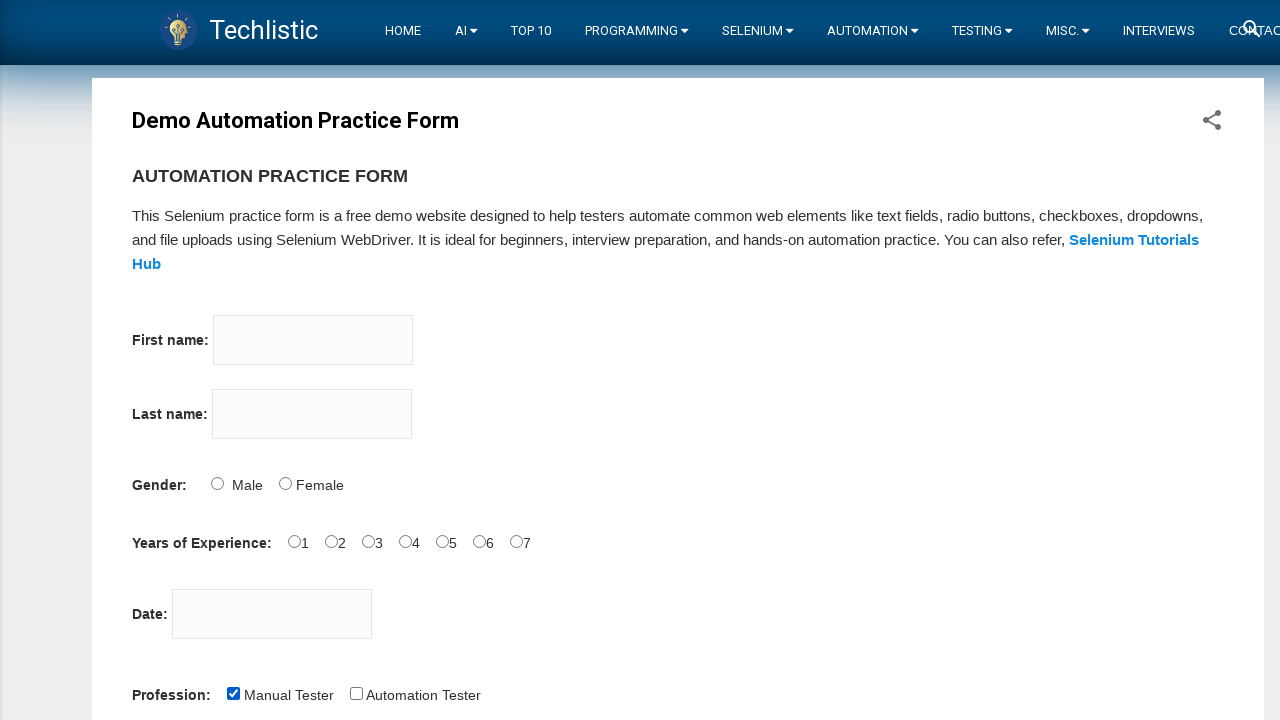

Unchecked the profession checkbox at (233, 693) on #profession-0
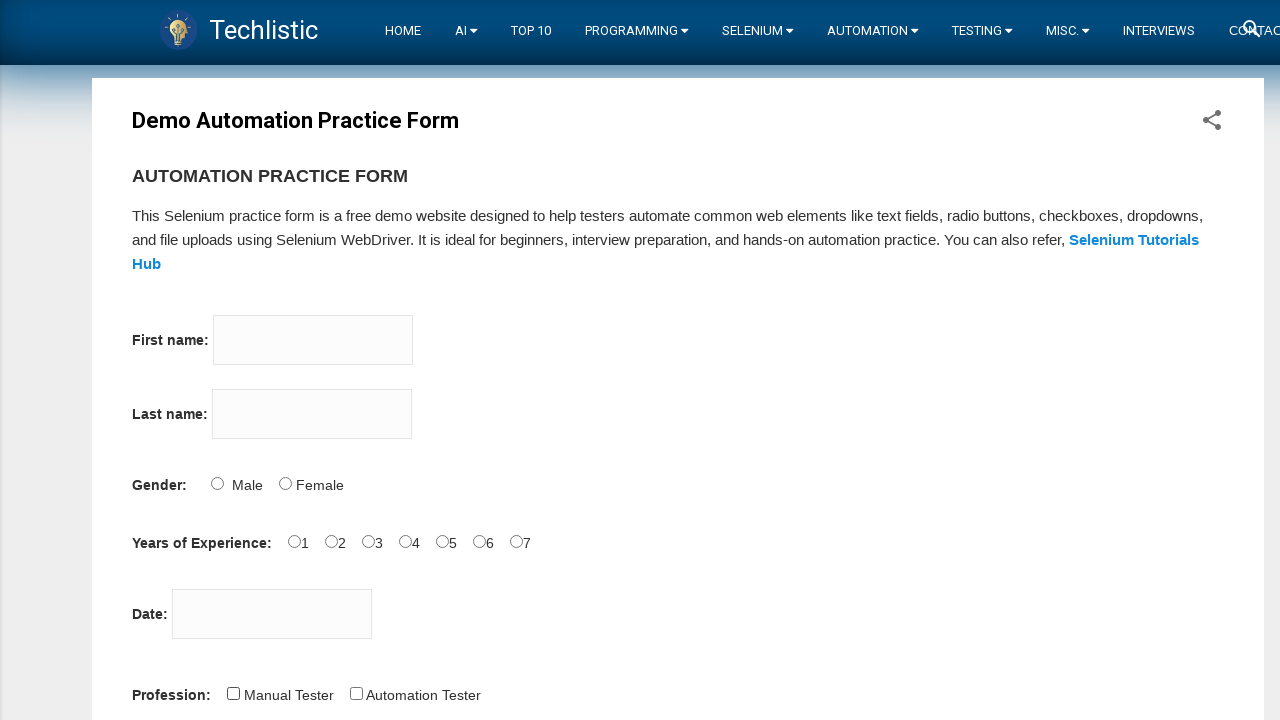

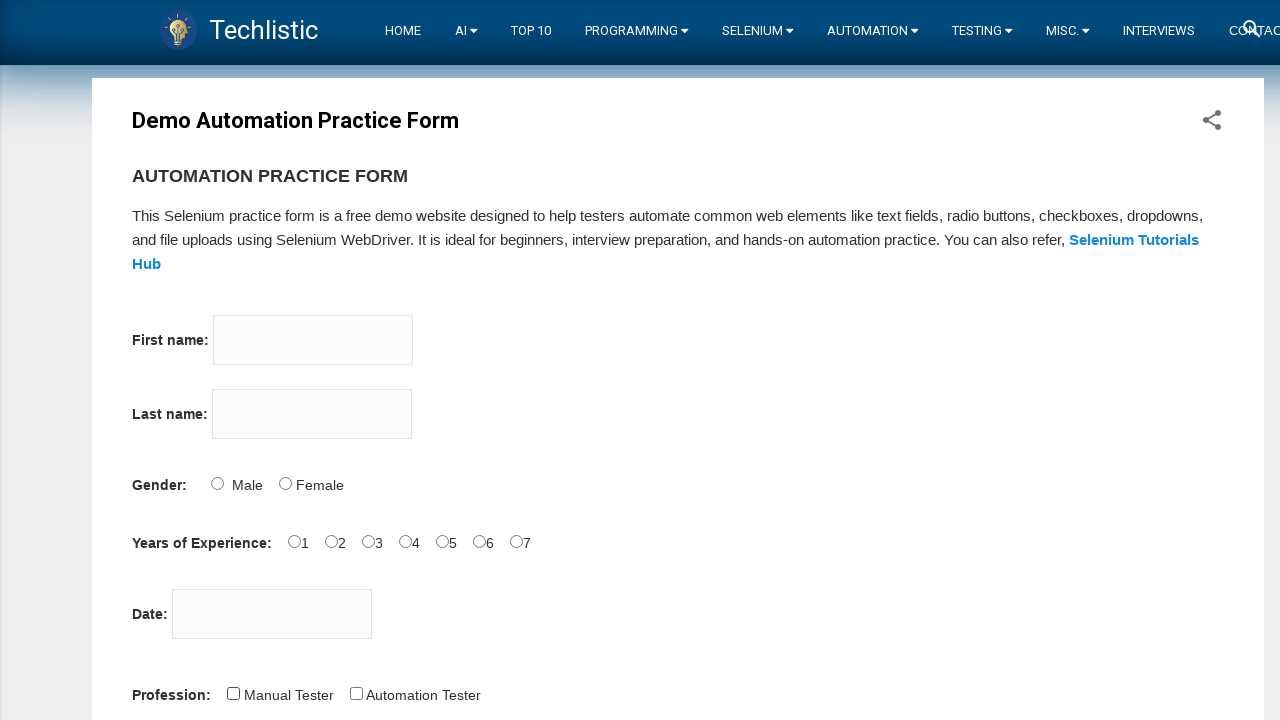